Tests marking individual items as complete by checking their checkboxes

Starting URL: https://demo.playwright.dev/todomvc

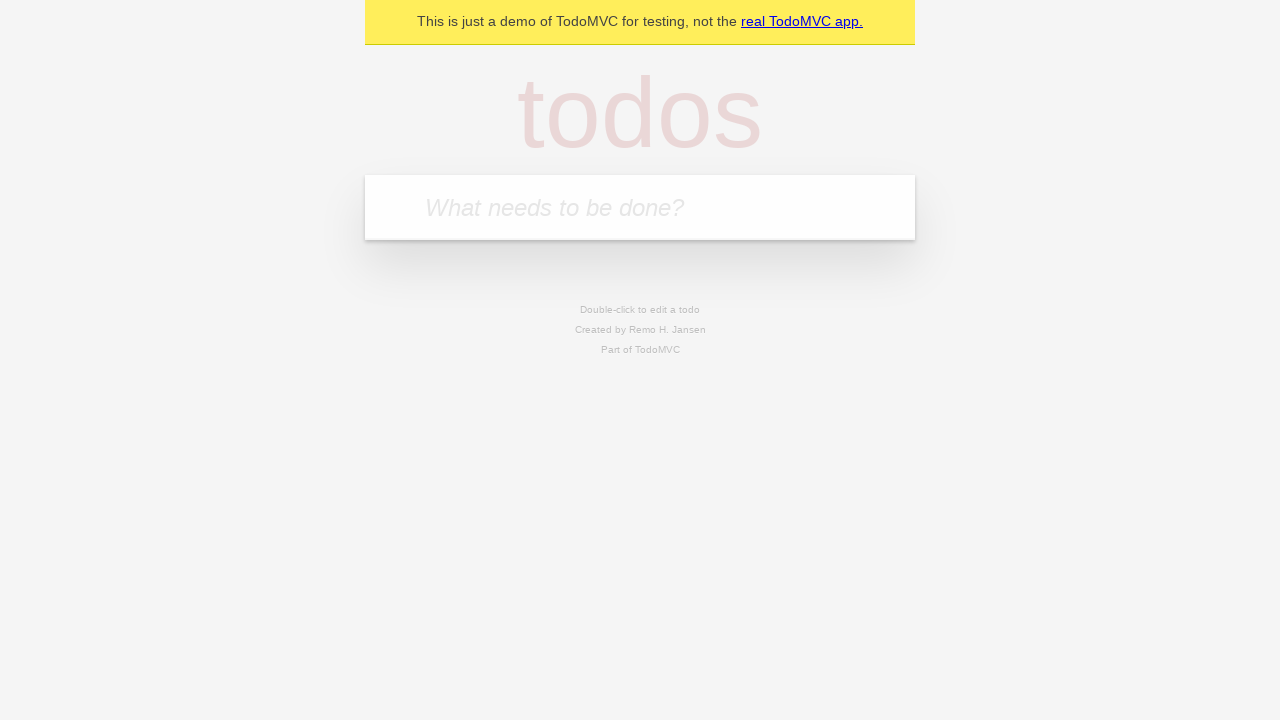

Filled todo input with 'buy some cheese' on internal:attr=[placeholder="What needs to be done?"i]
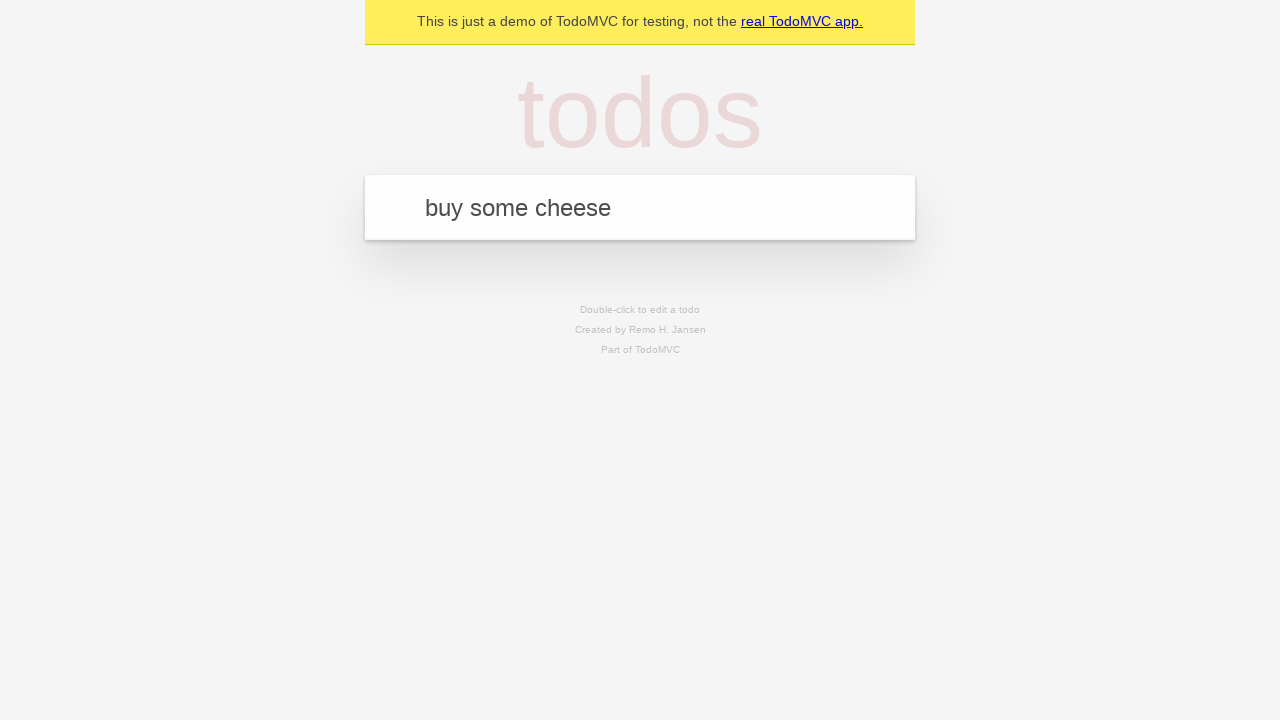

Pressed Enter to create todo item 'buy some cheese' on internal:attr=[placeholder="What needs to be done?"i]
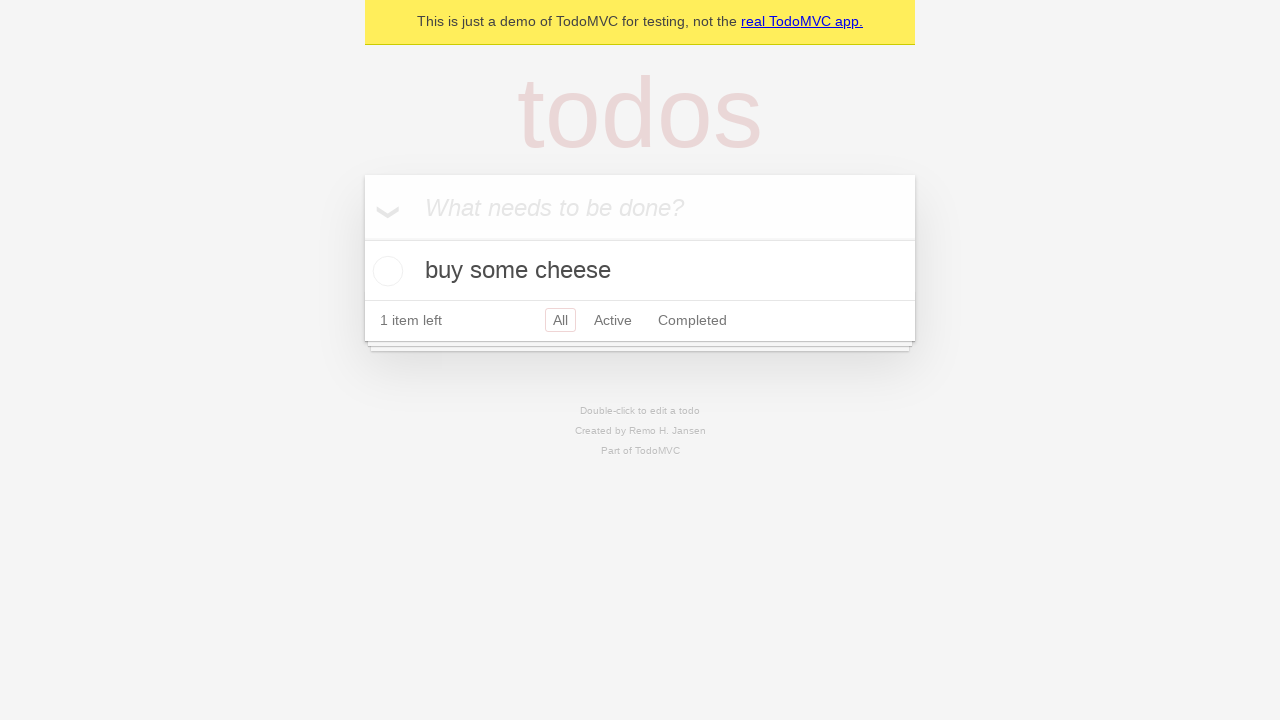

Filled todo input with 'feed the cat' on internal:attr=[placeholder="What needs to be done?"i]
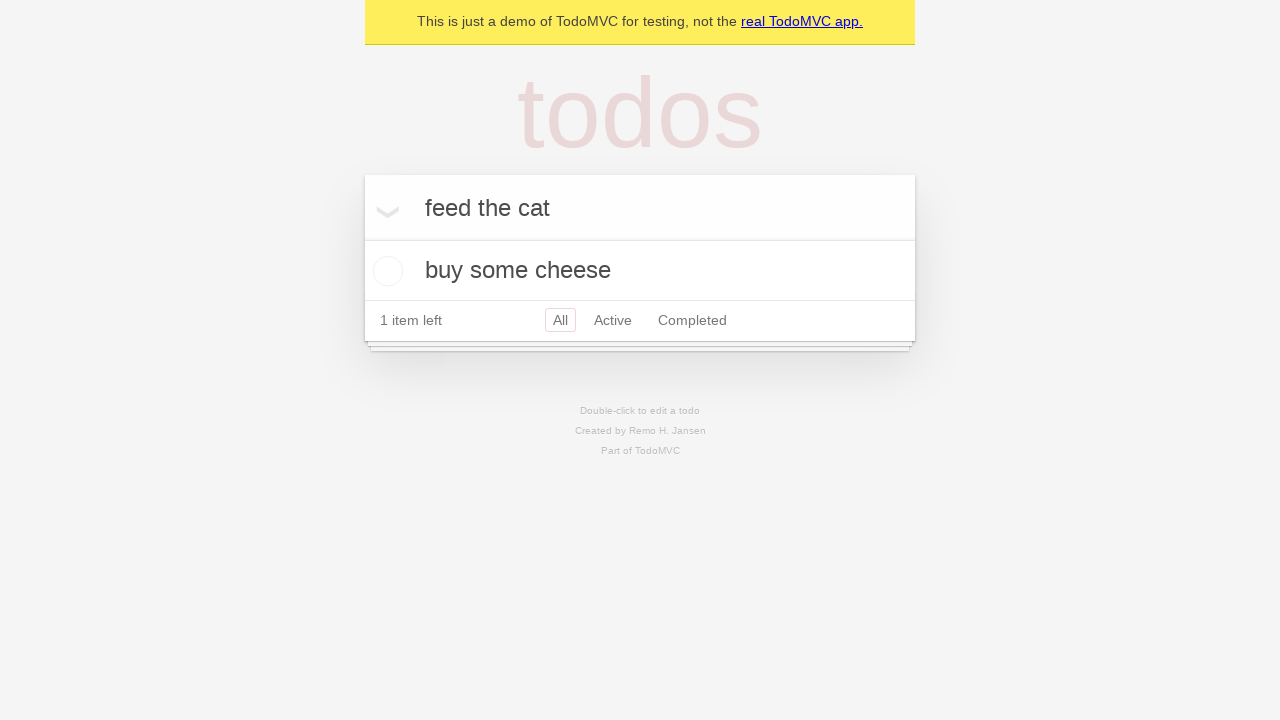

Pressed Enter to create todo item 'feed the cat' on internal:attr=[placeholder="What needs to be done?"i]
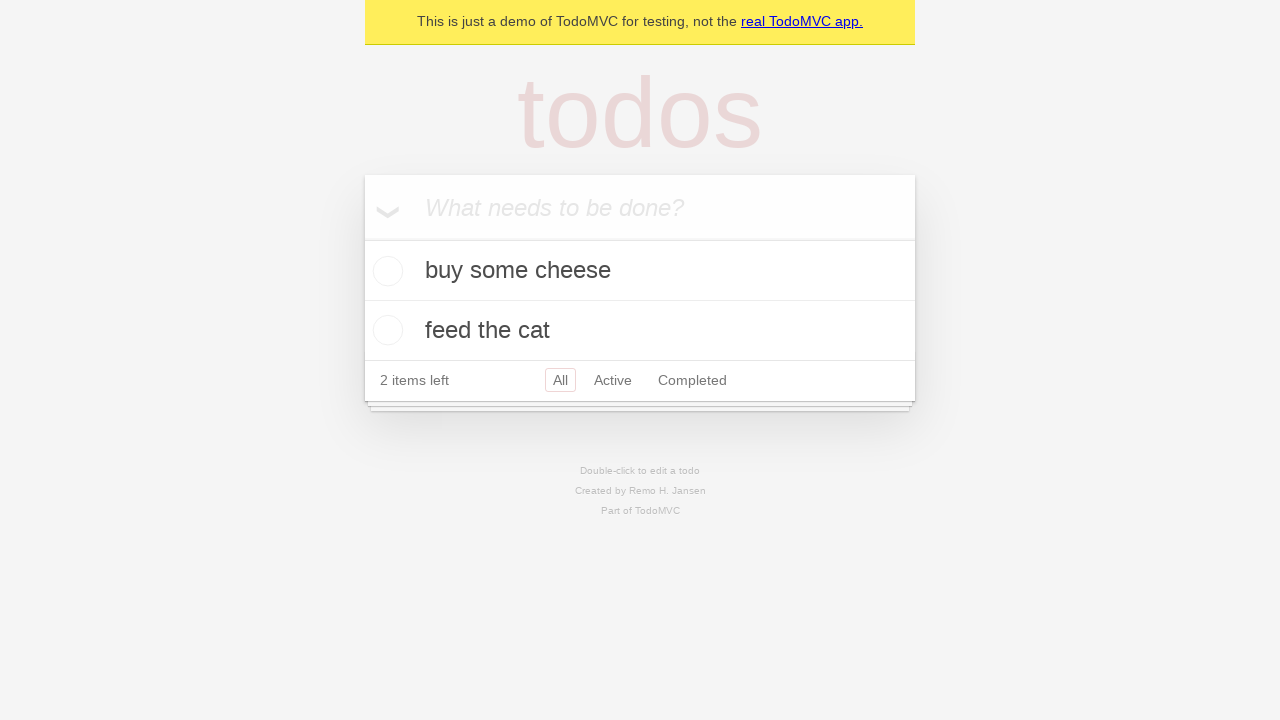

Checked the first todo item as complete at (385, 271) on internal:testid=[data-testid="todo-item"s] >> nth=0 >> internal:role=checkbox
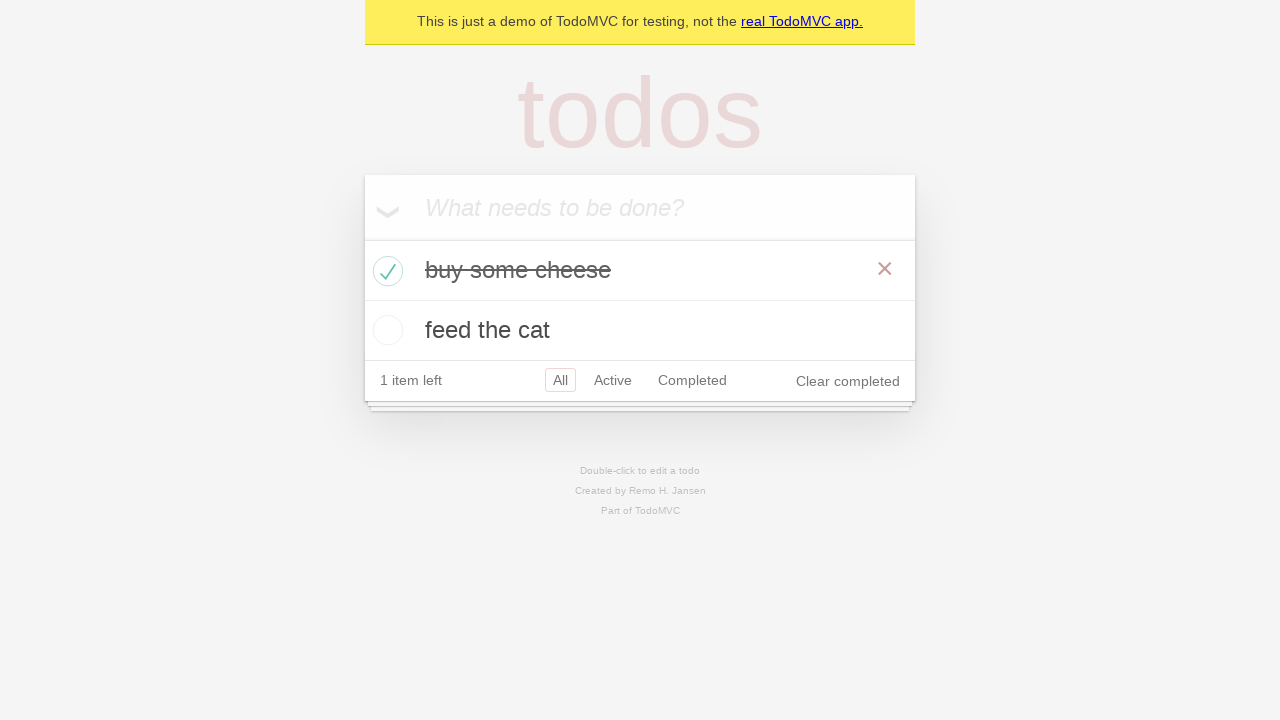

Checked the second todo item as complete at (385, 330) on internal:testid=[data-testid="todo-item"s] >> nth=1 >> internal:role=checkbox
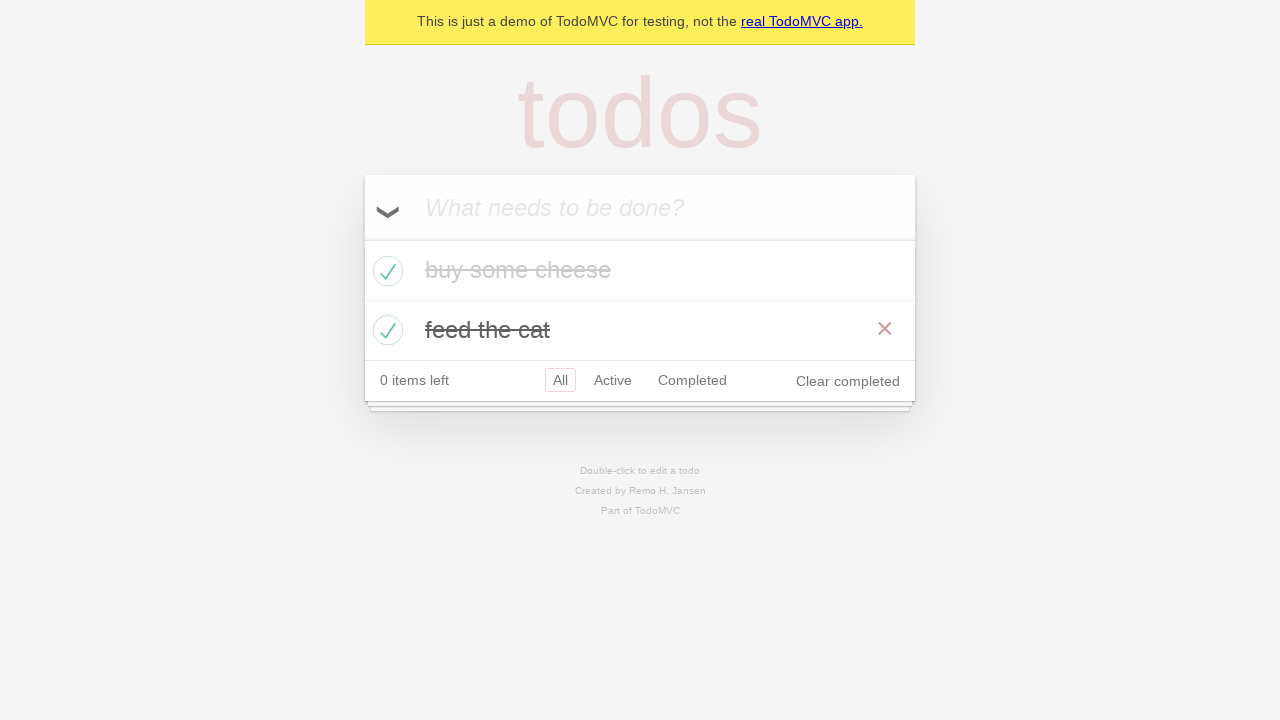

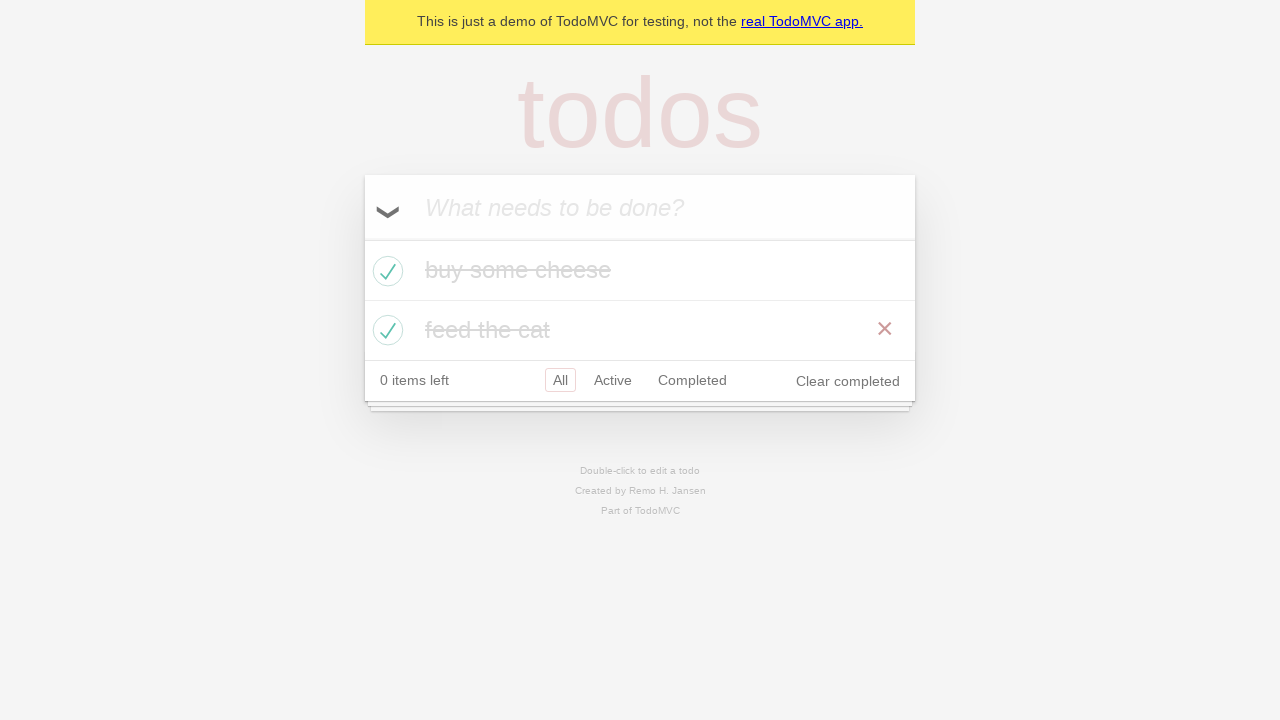